Tests the ability to fill a form field by entering text into the first name field on a registration page, demonstrating how to concatenate multiple strings into a single input.

Starting URL: https://naveenautomationlabs.com/opencart/index.php?route=account/register

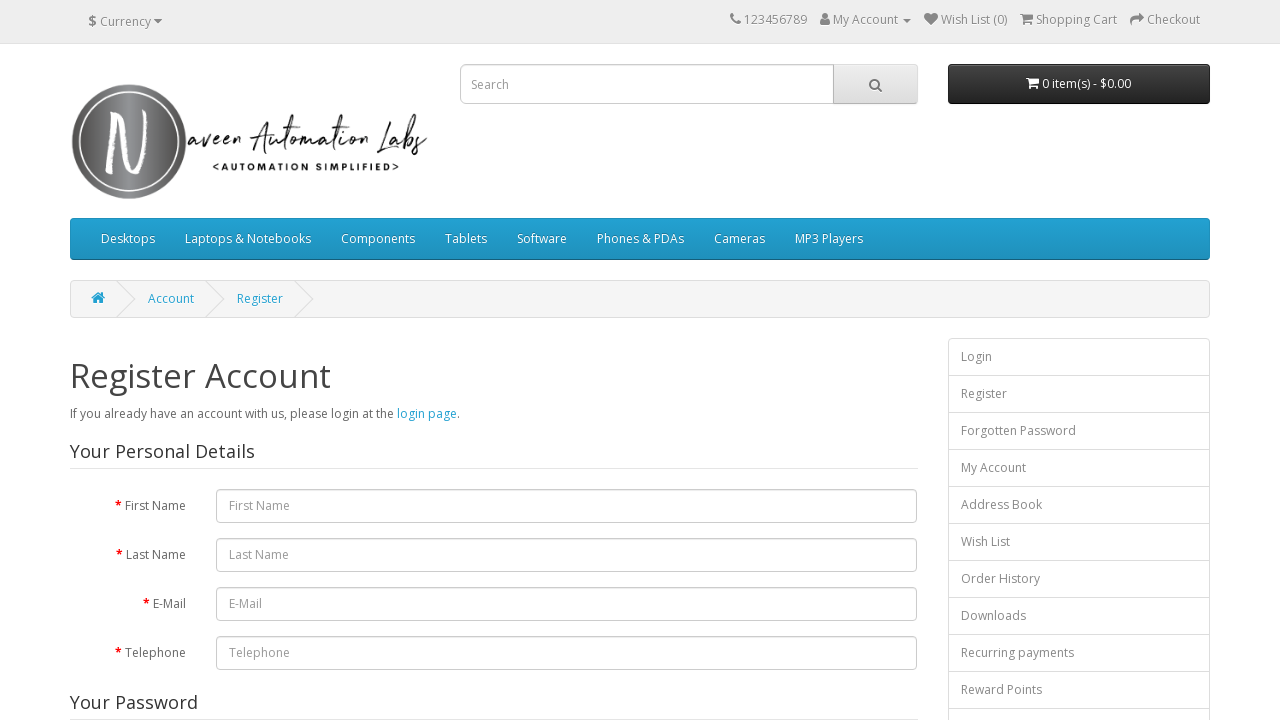

Filled first name field with concatenated string 'Testing AutomationseleniumLearning' on #input-firstname
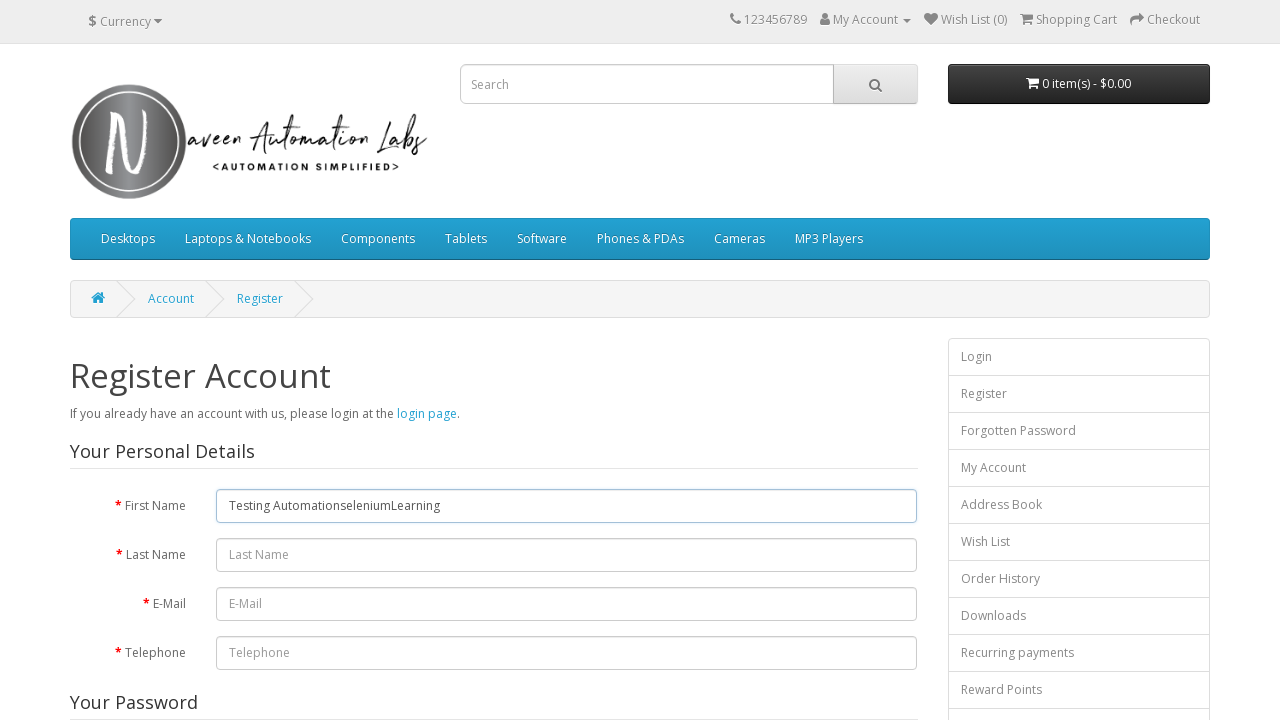

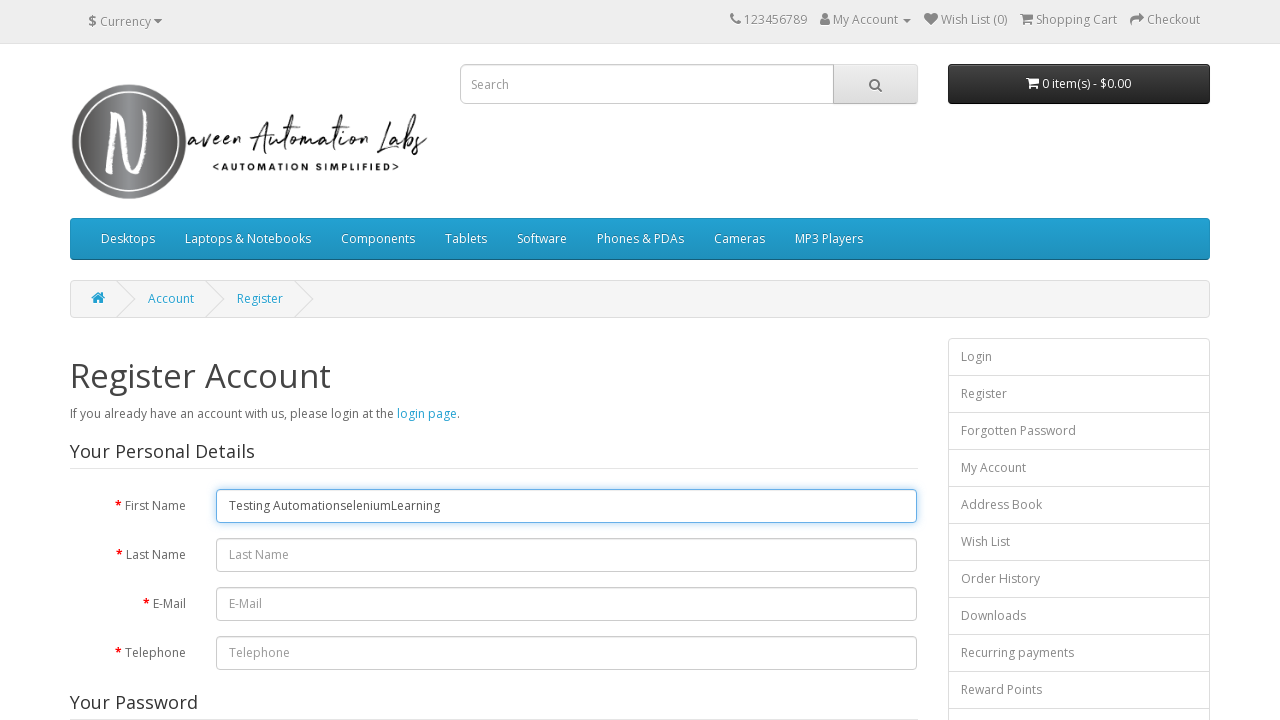